Tests navigation through Selenium documentation by clicking Read More and then Getting Started buttons

Starting URL: https://www.selenium.dev/

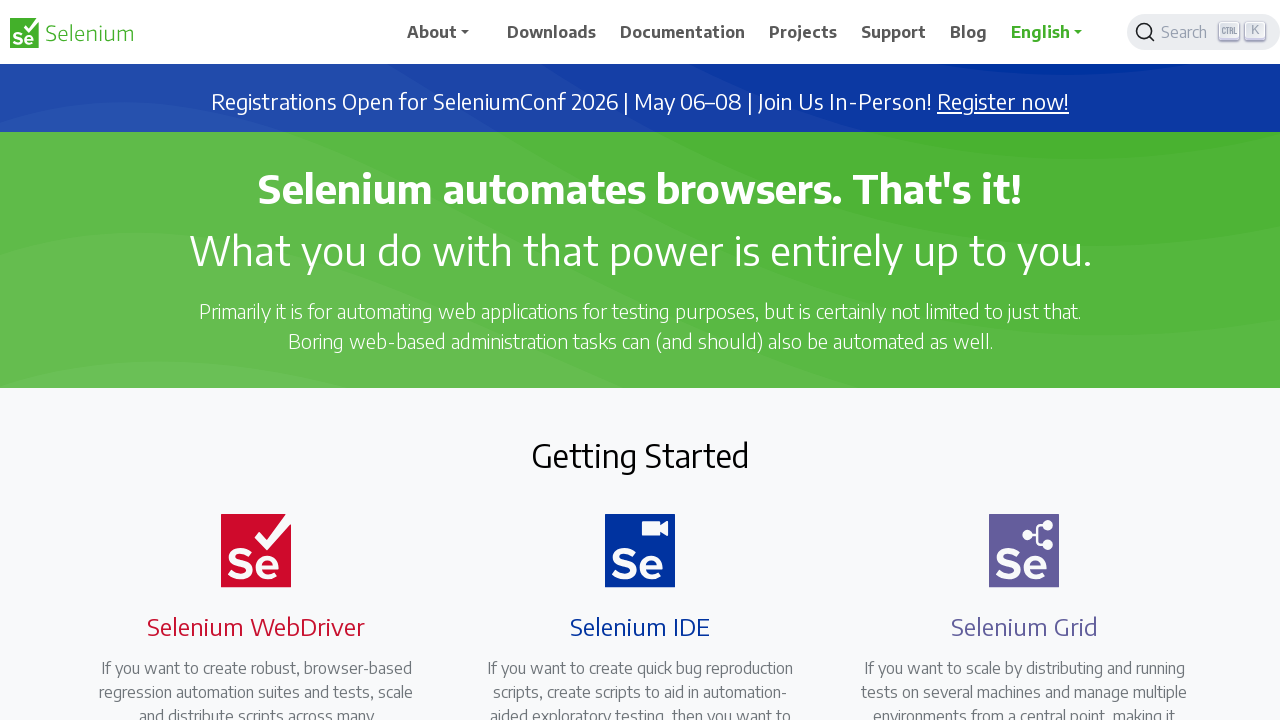

Clicked Read More button to navigate to WebDriver documentation at (244, 360) on a[href='/documentation/webdriver/']
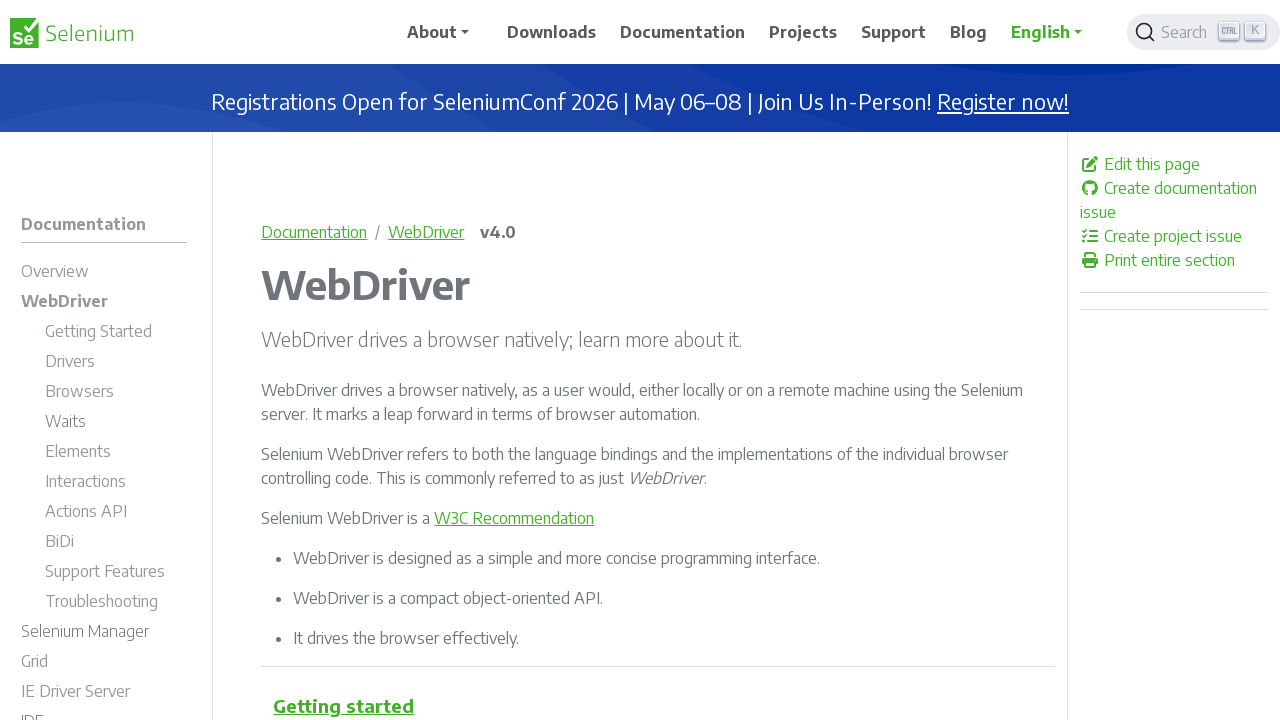

Clicked Getting Started button to navigate to WebDriver getting started guide at (116, 334) on a[href='/documentation/webdriver/getting_started/']
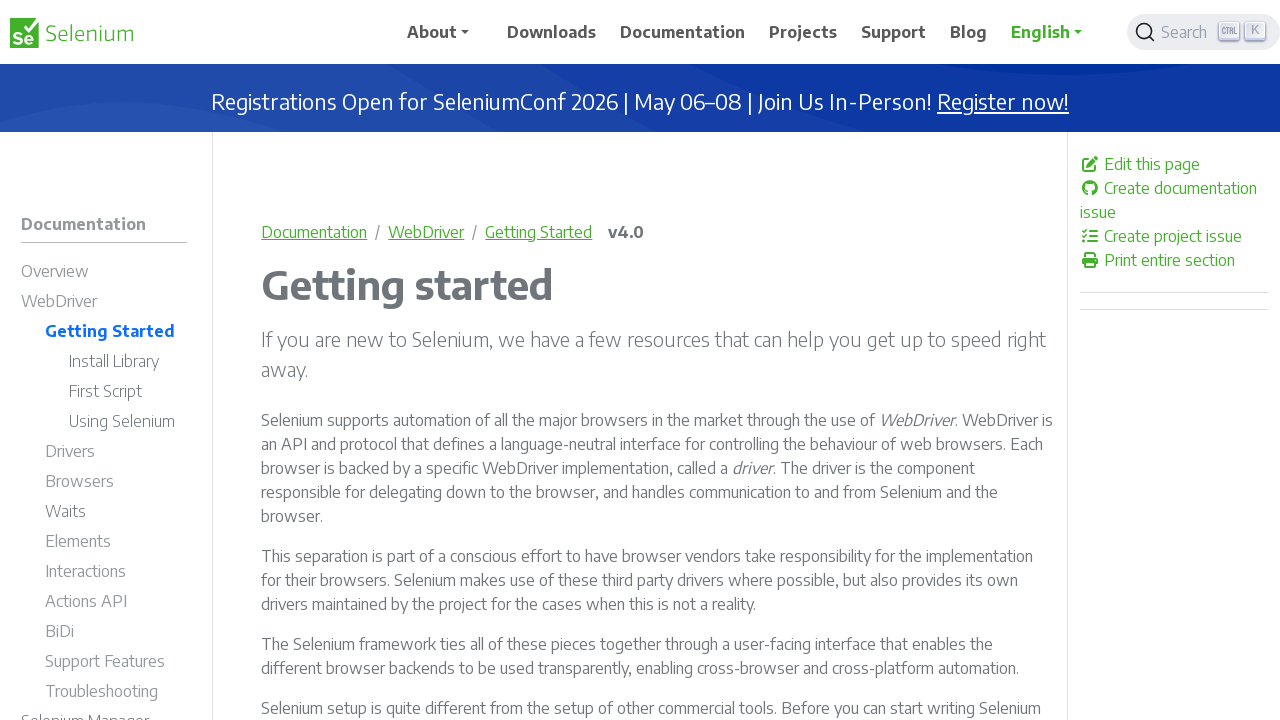

Waited for page header to load
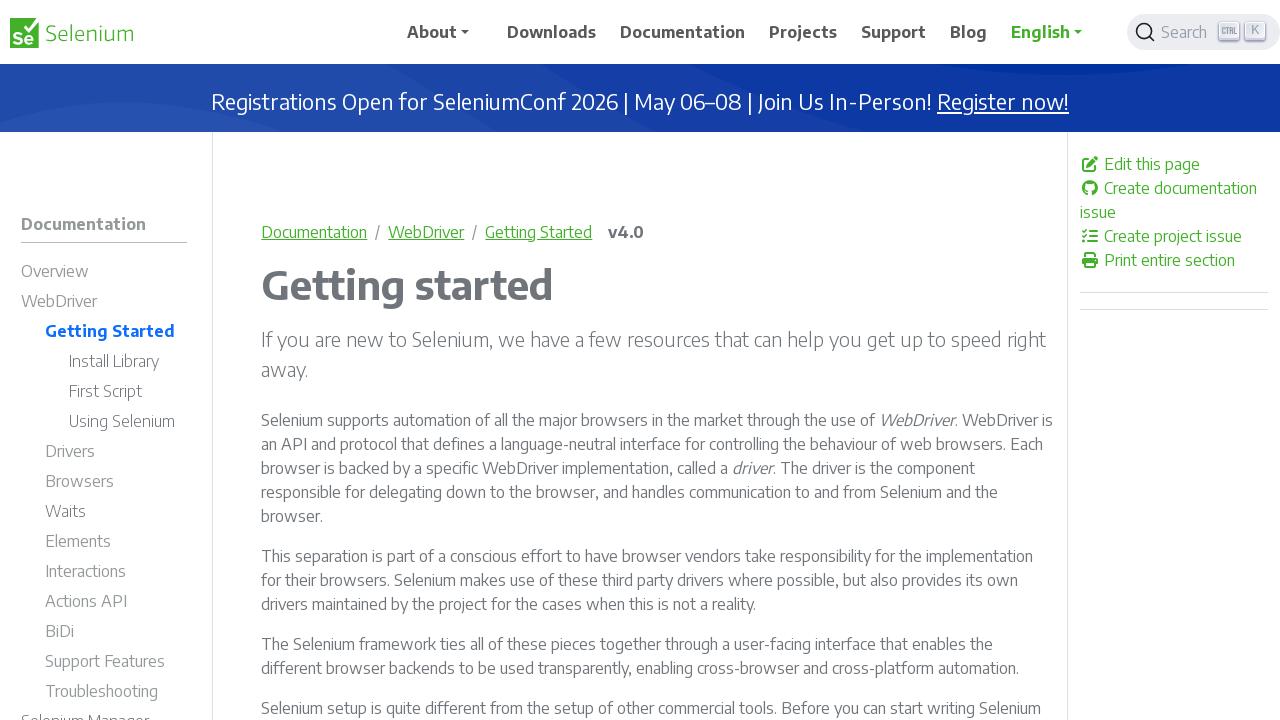

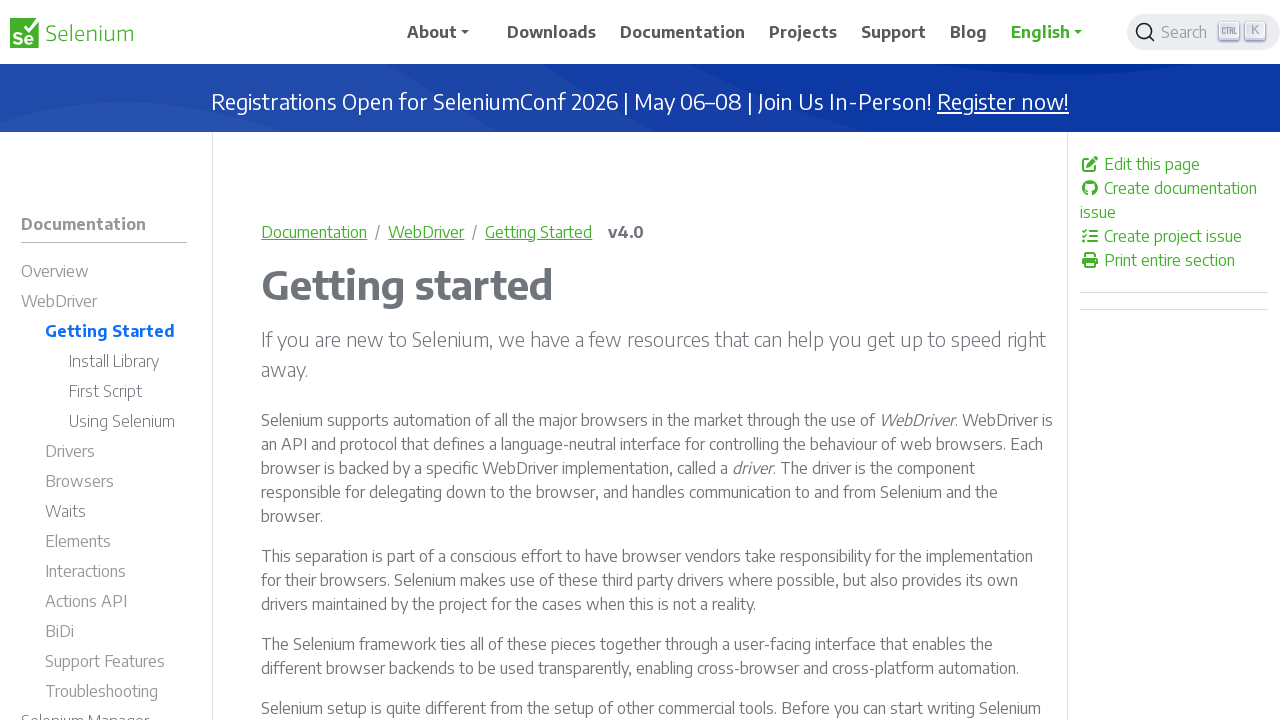